Tests flight booking form by selecting trip type, origin/destination stations, passenger count, and various options before searching for flights

Starting URL: https://rahulshettyacademy.com/dropdownsPractise/

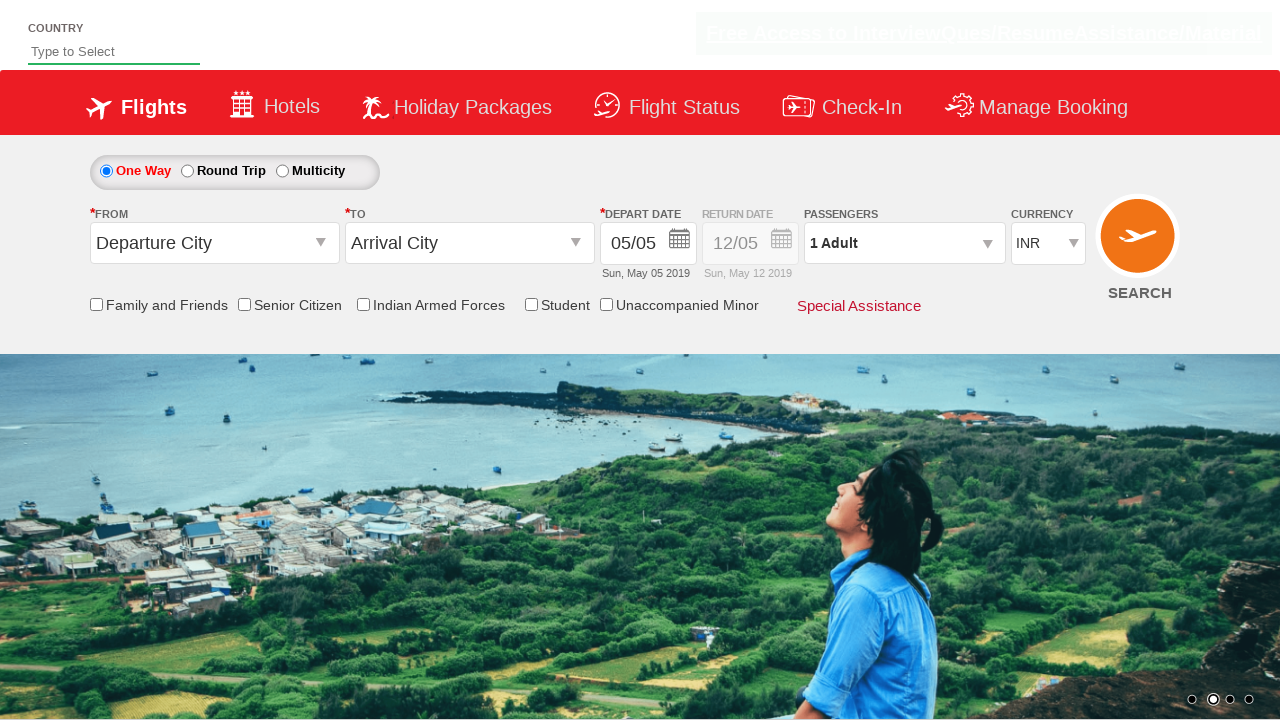

Selected one-way trip type at (106, 171) on #ctl00_mainContent_rbtnl_Trip_0
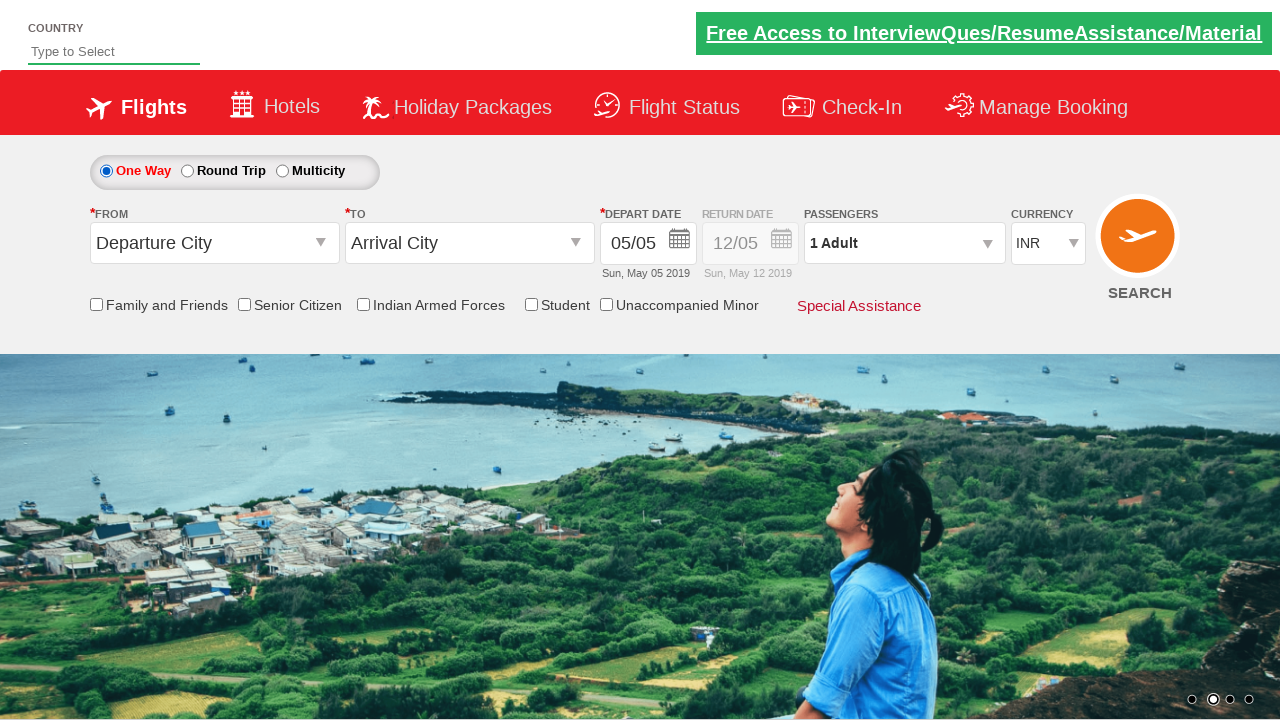

Clicked origin station dropdown at (214, 243) on #ctl00_mainContent_ddl_originStation1_CTXT
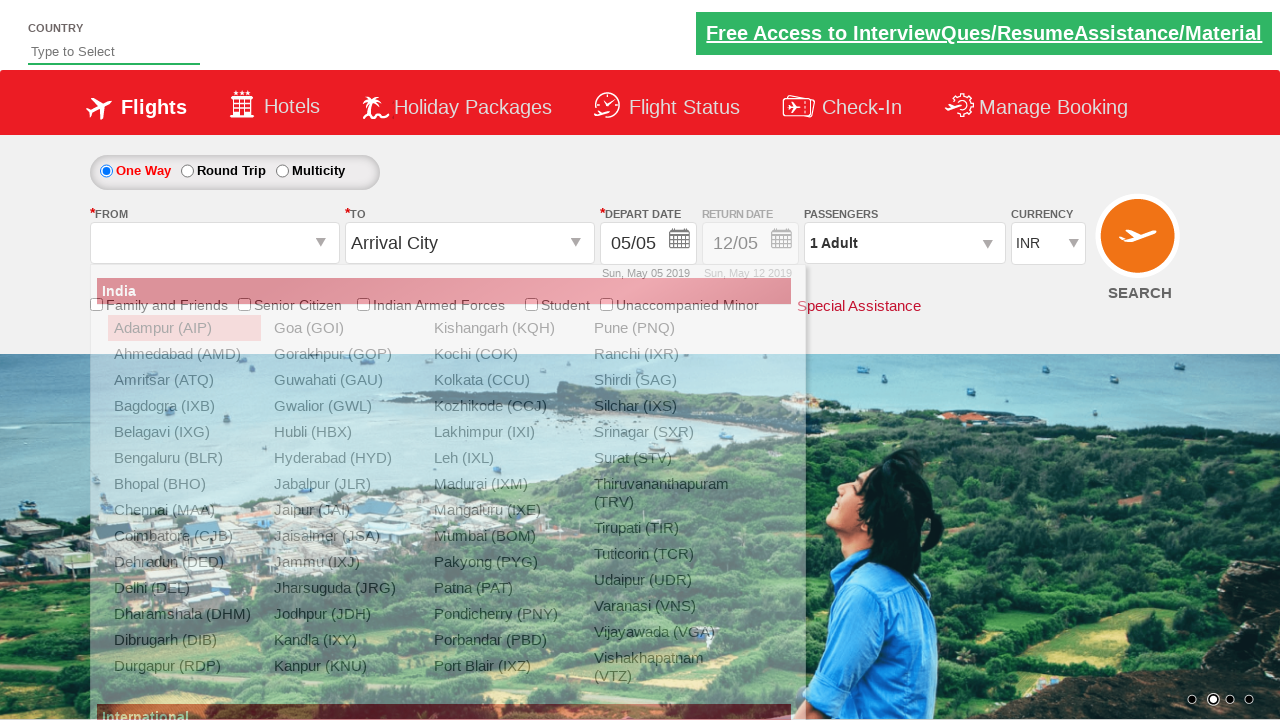

Selected Bangalore (BLR) as origin station at (184, 458) on xpath=//a[@value='BLR']
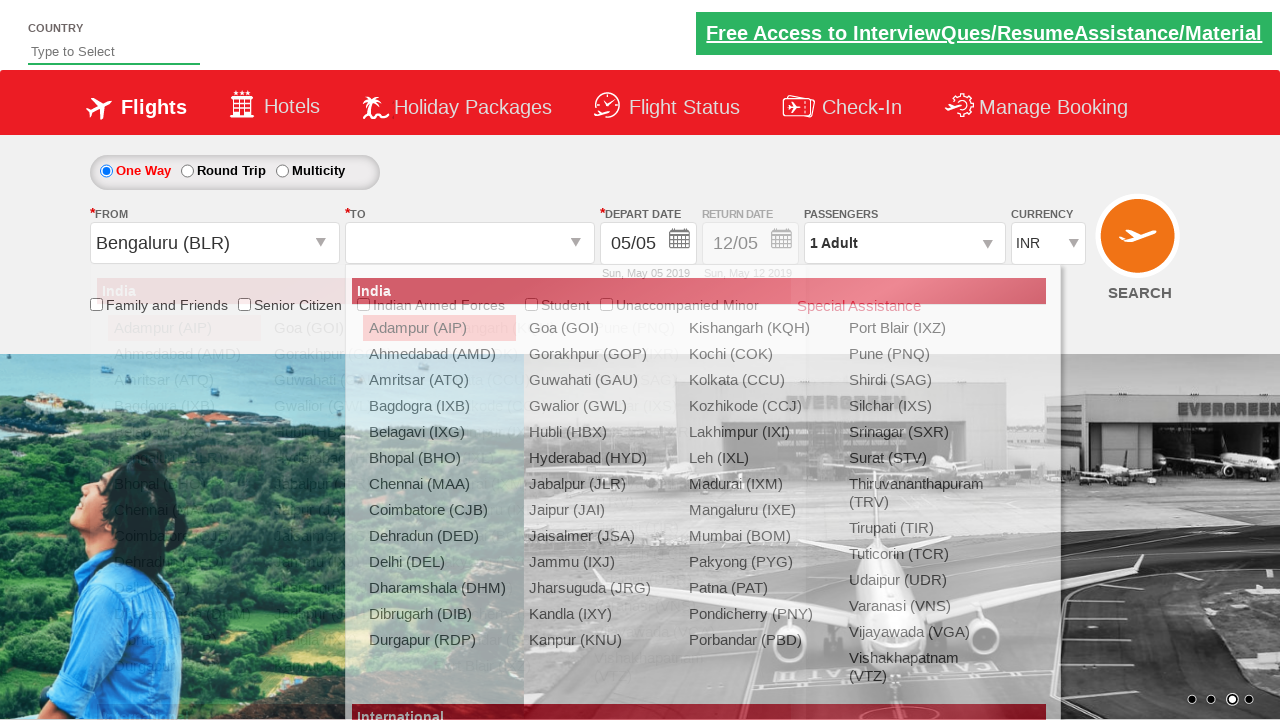

Waited for destination dropdown to be ready
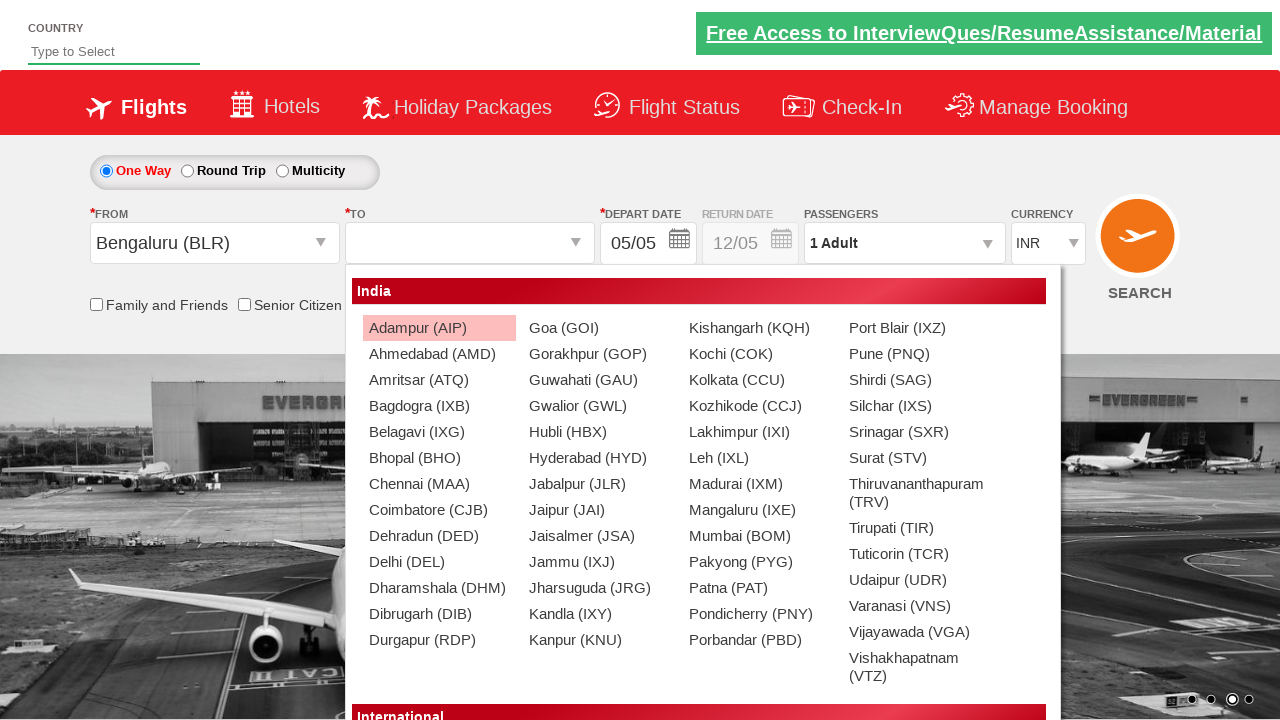

Selected Delhi (DEL) as destination station at (439, 562) on xpath=//div[@id='ctl00_mainContent_ddl_destinationStation1_CTNR']//a[@value='DEL
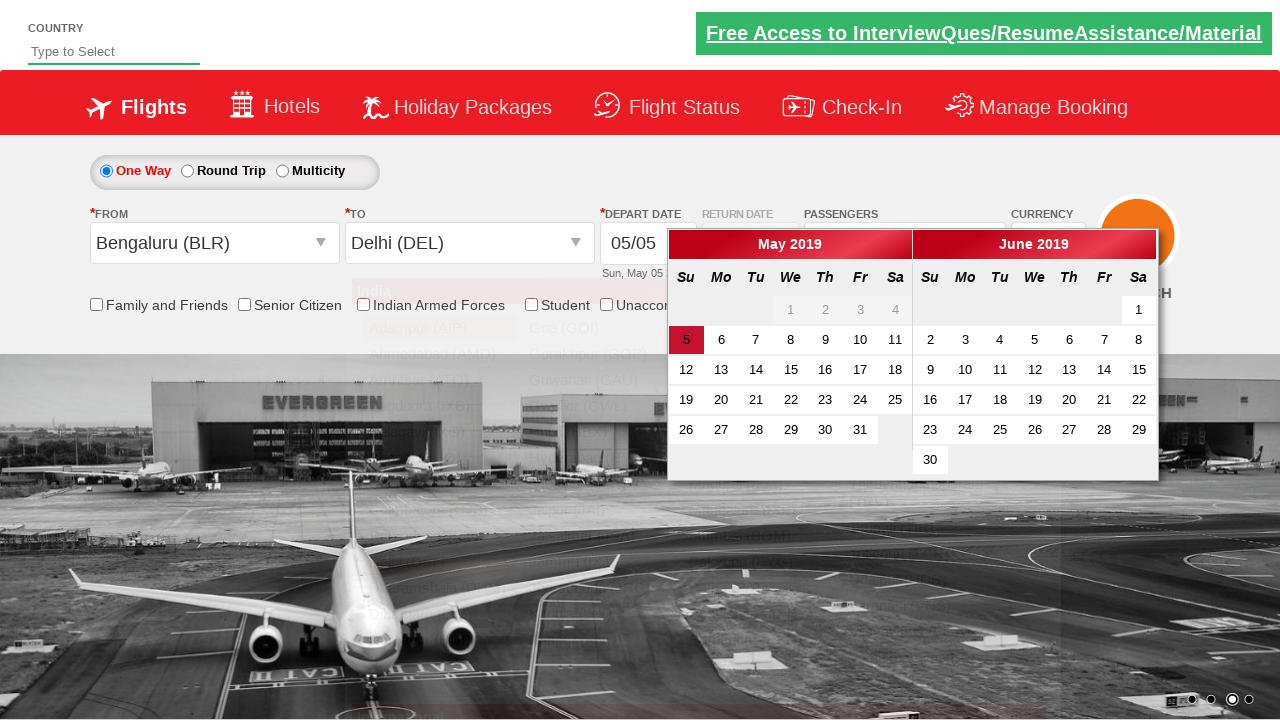

Selected family and friend discount option at (158, 305) on #familyandfriend
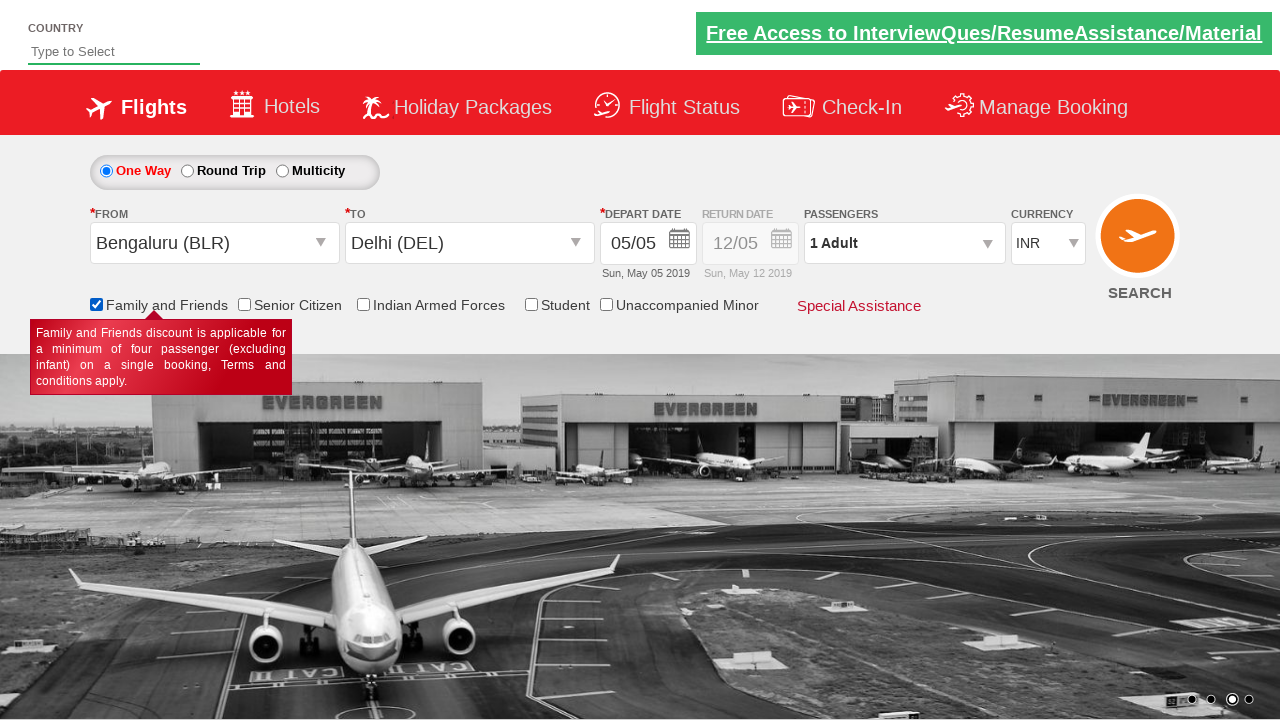

Waited for date field to be ready
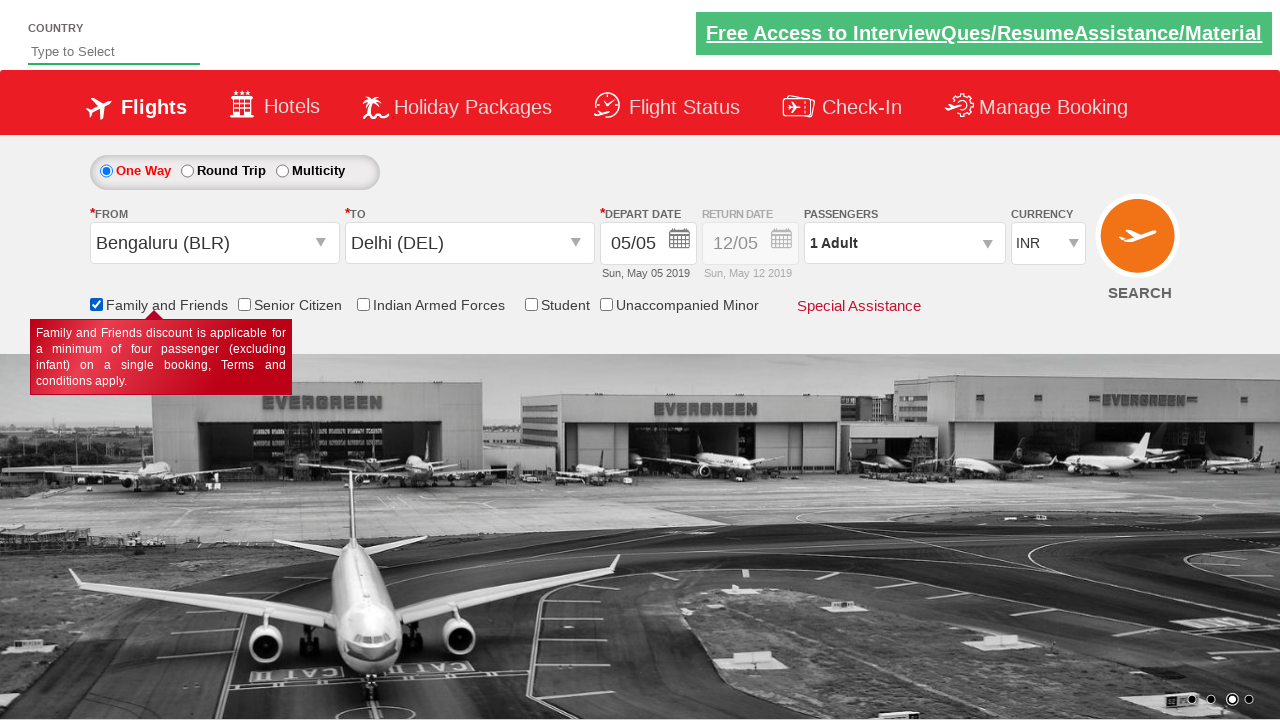

Clicked on date field at (648, 244) on #ctl00_mainContent_view_date1
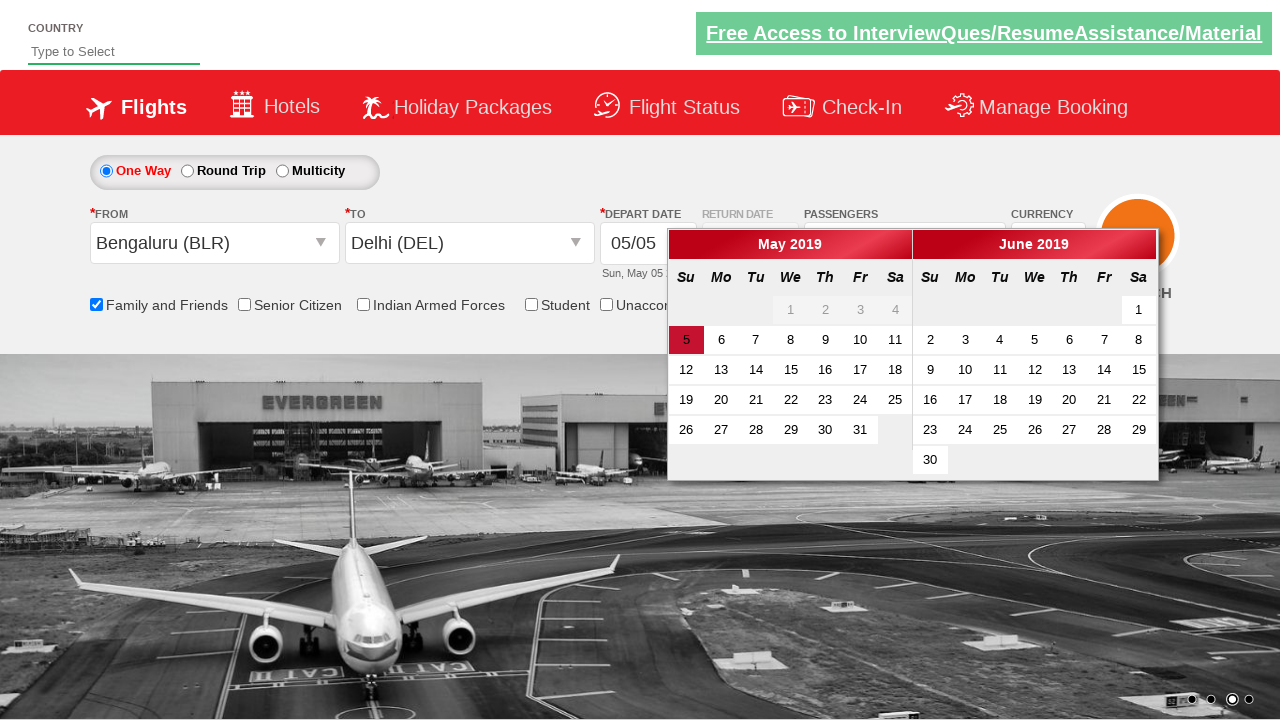

Checked senior citizen discount checkbox at (244, 304) on input[id*='SeniorCitizenDiscount']
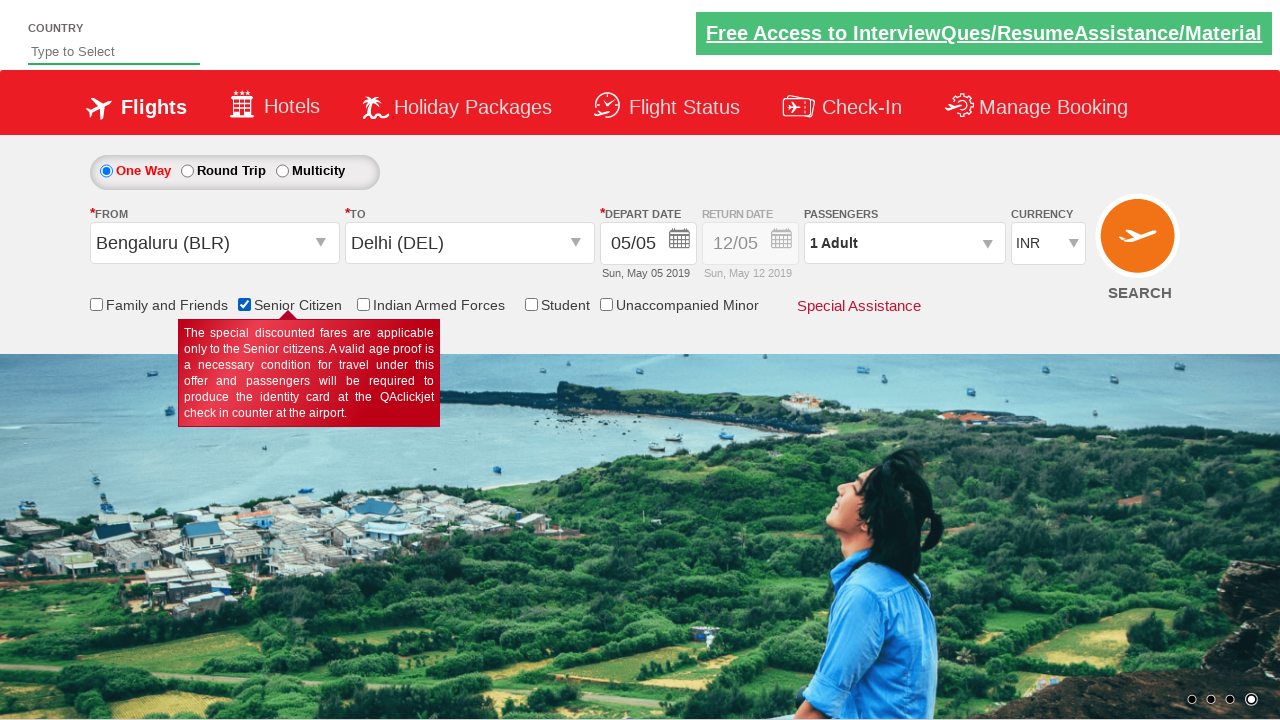

Clicked on passenger info dropdown at (904, 243) on #divpaxinfo
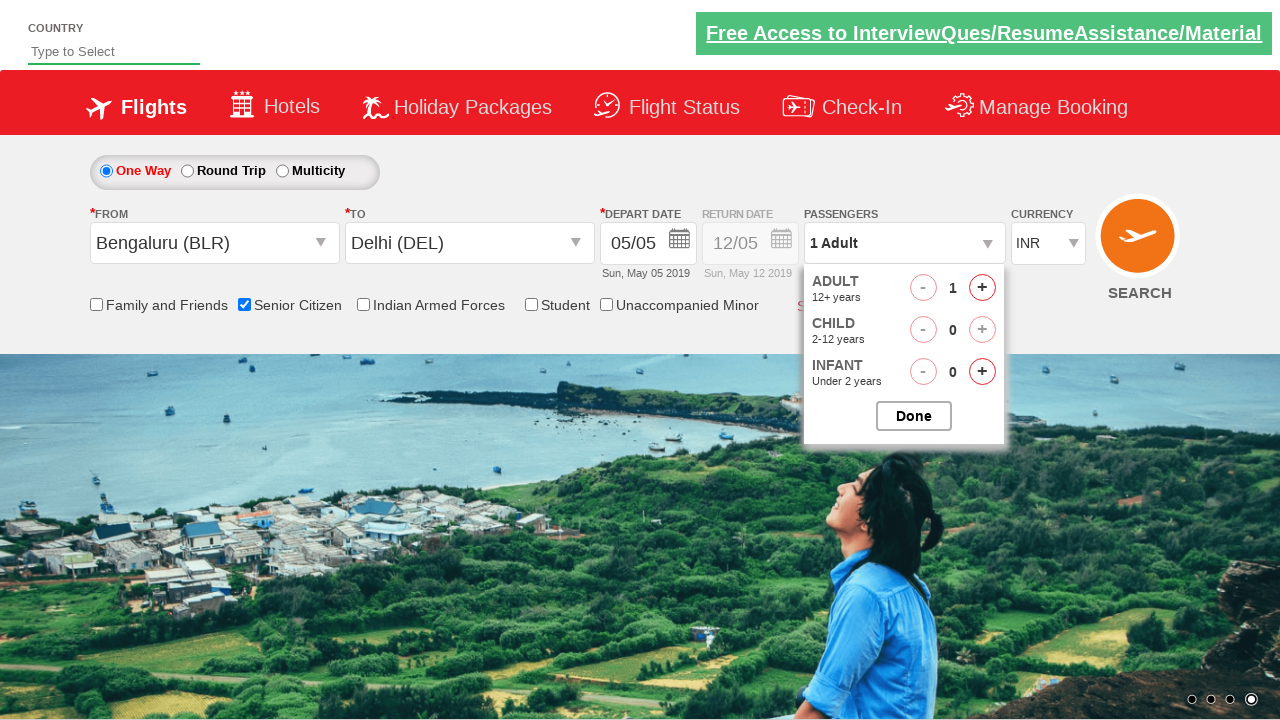

Waited for passenger selection panel to load
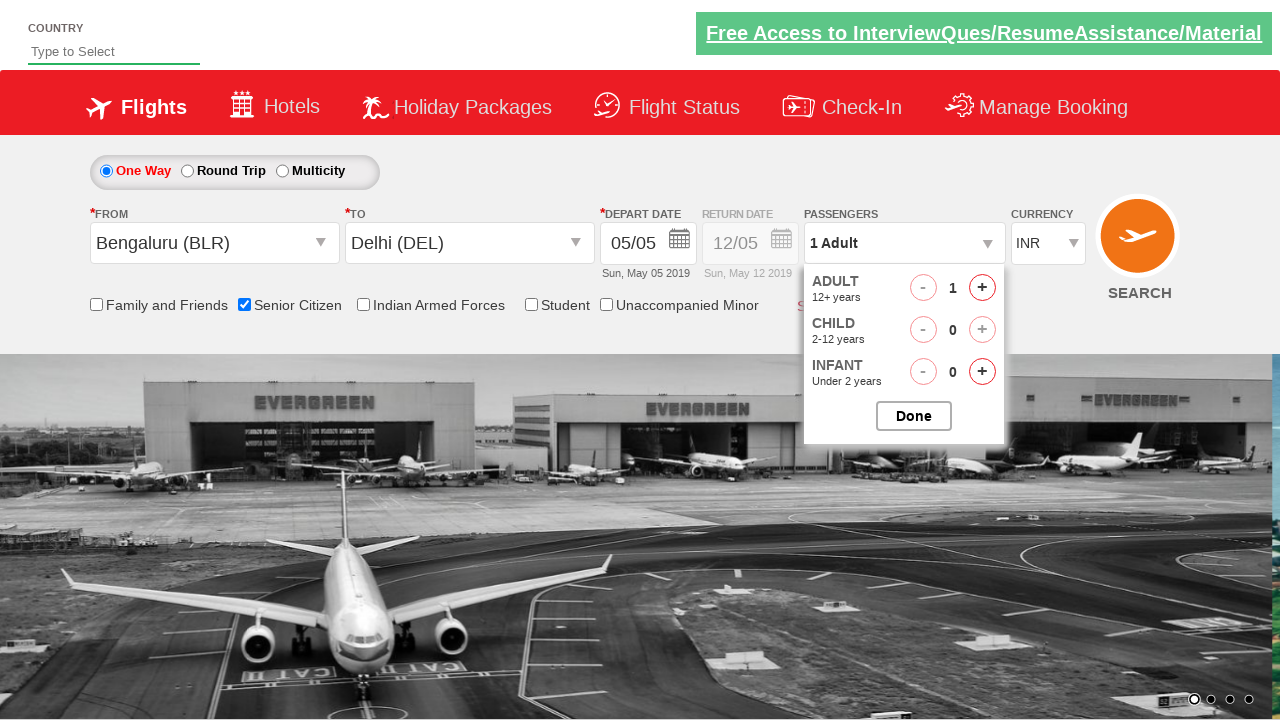

Added adult passenger (count: 2) at (982, 288) on #hrefIncAdt
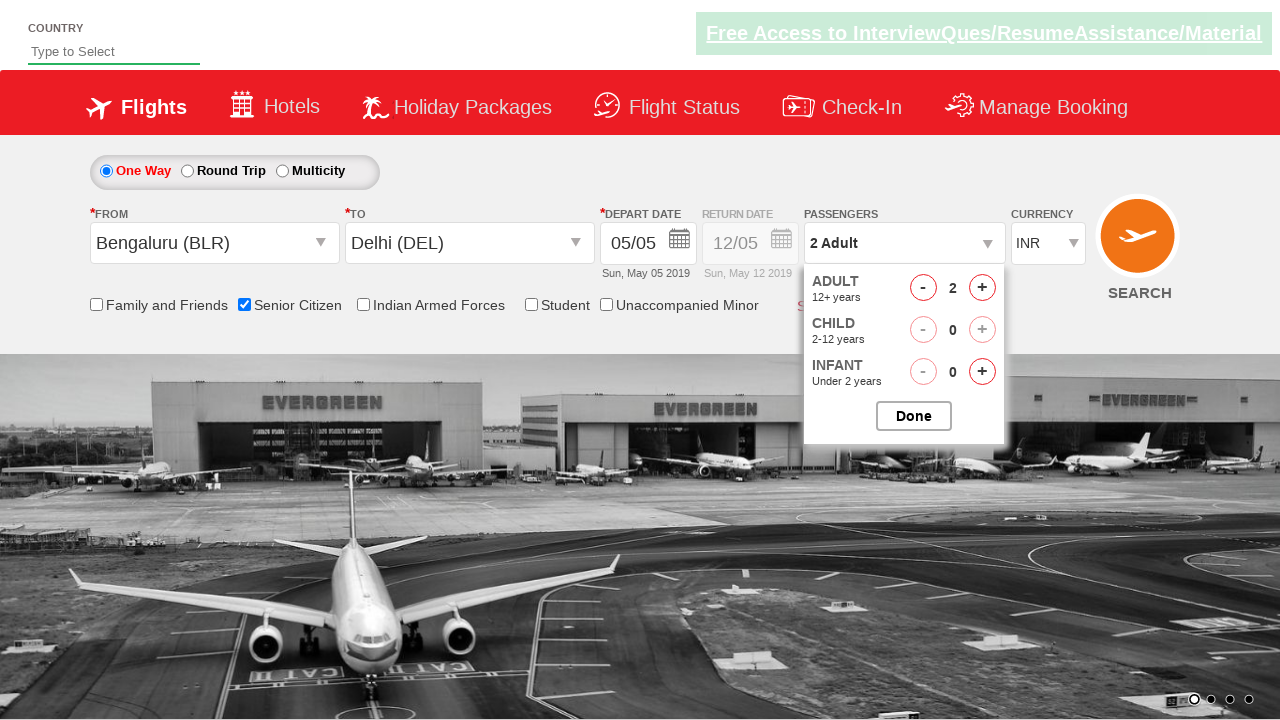

Added adult passenger (count: 3) at (982, 288) on #hrefIncAdt
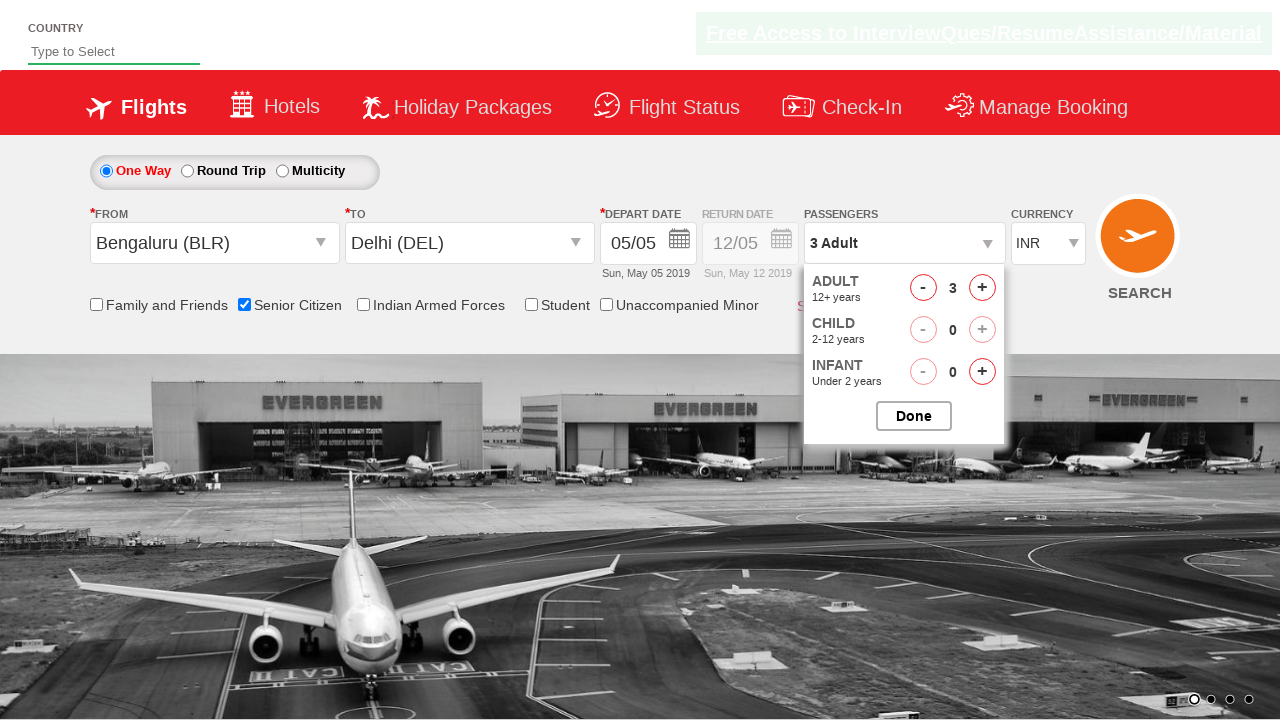

Added adult passenger (count: 4) at (982, 288) on #hrefIncAdt
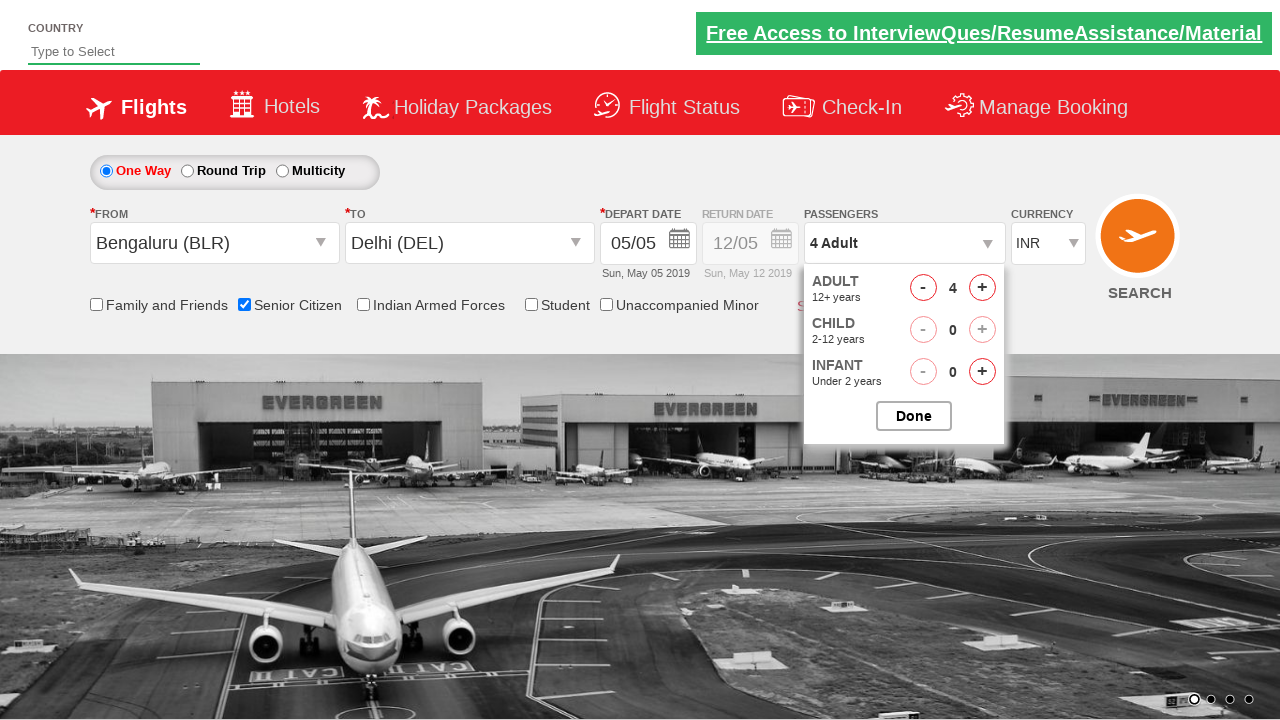

Added adult passenger (count: 5) at (982, 288) on #hrefIncAdt
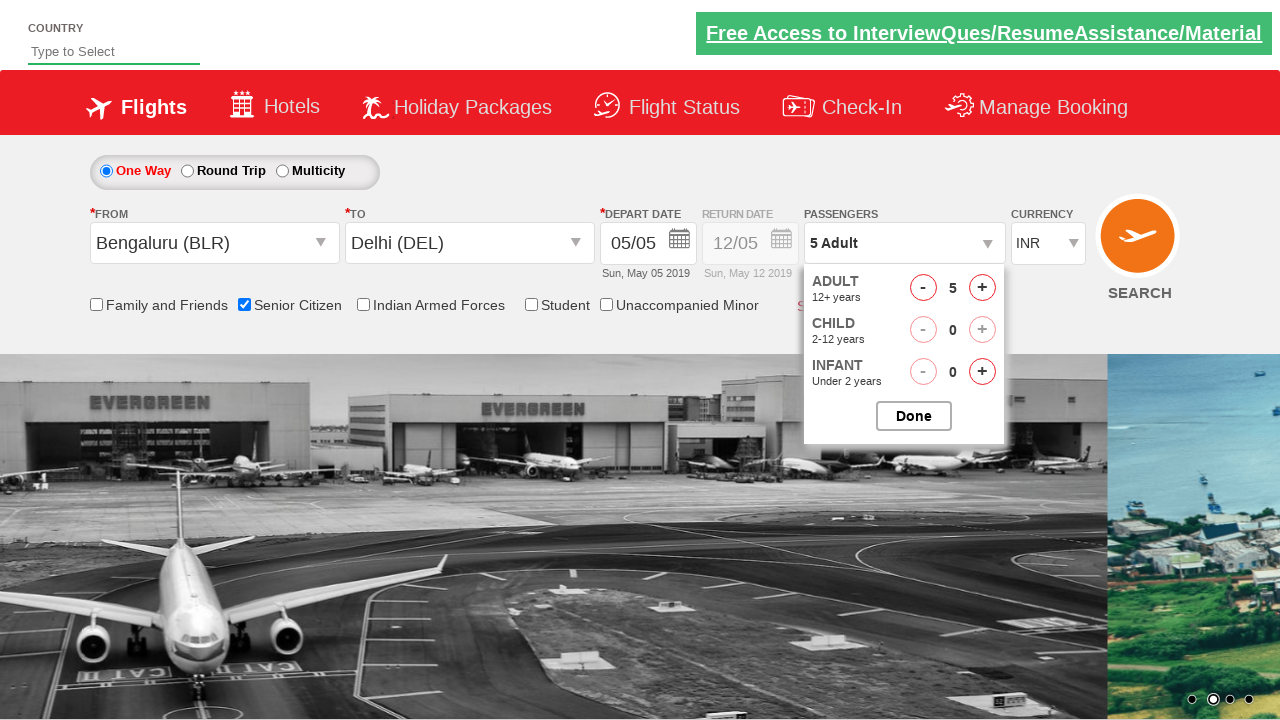

Verified passenger count is 5 adults
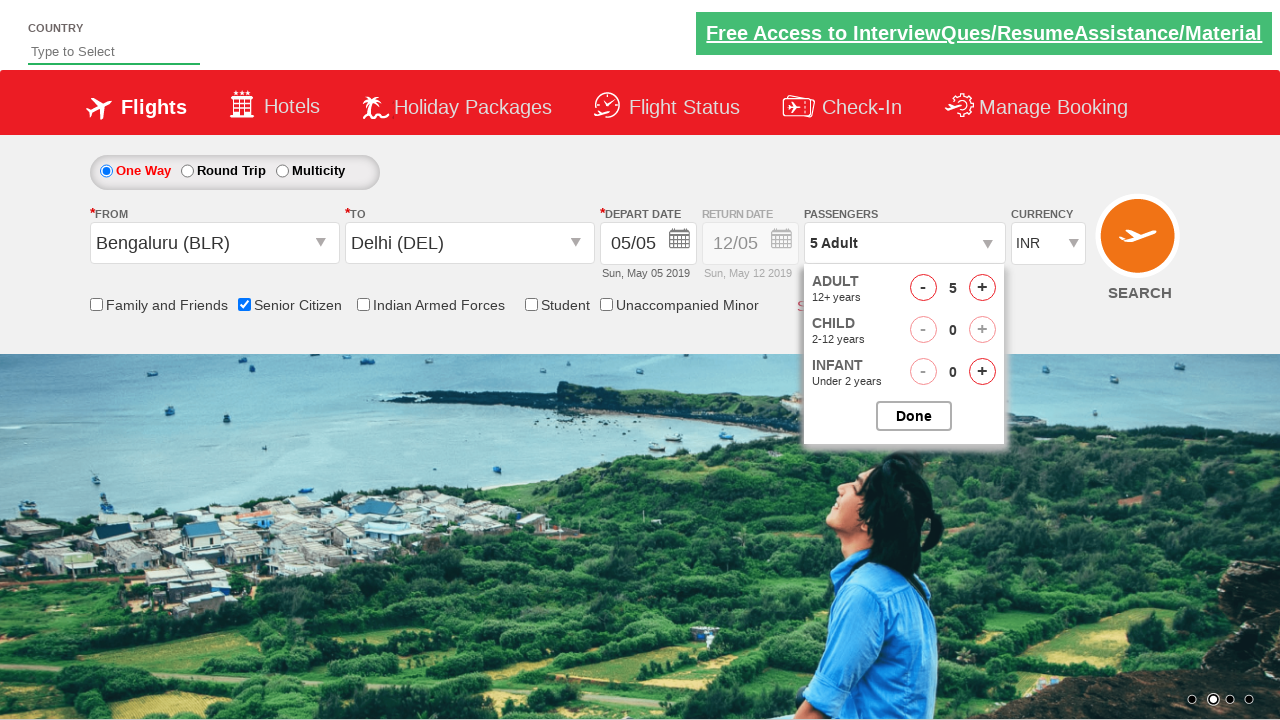

Clicked find flights button to search for available flights at (1140, 245) on #ctl00_mainContent_btn_FindFlights
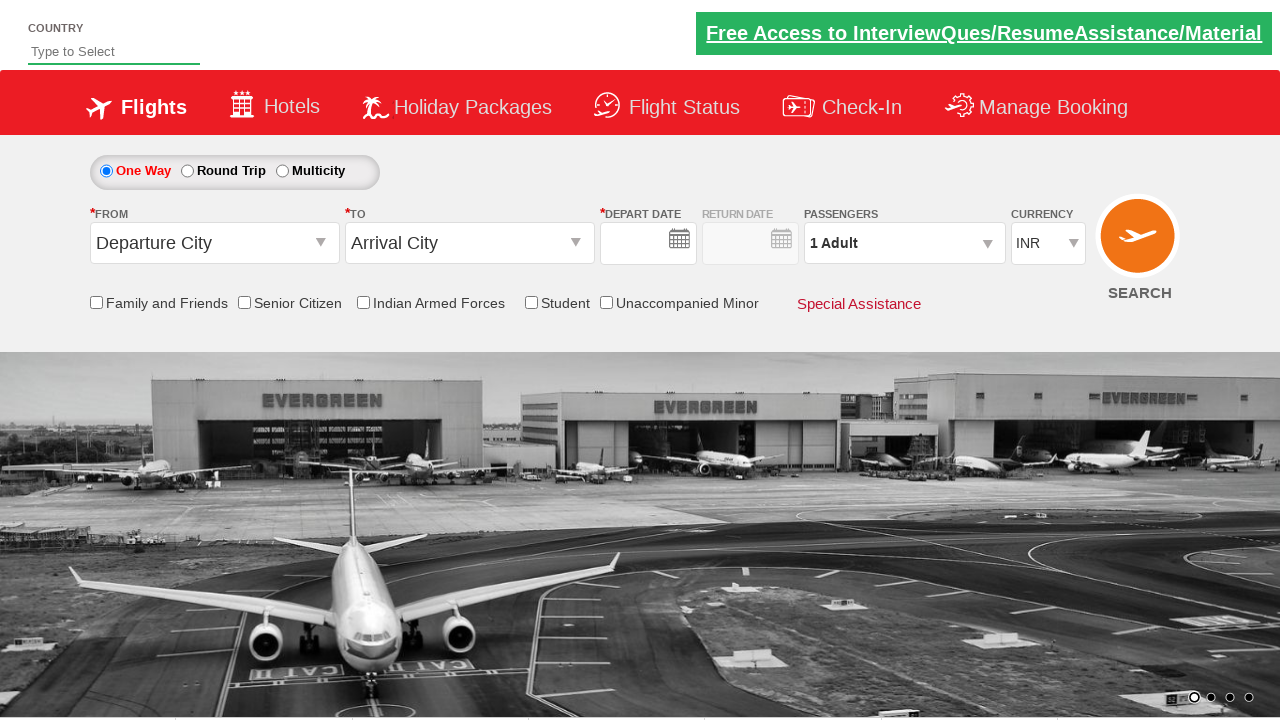

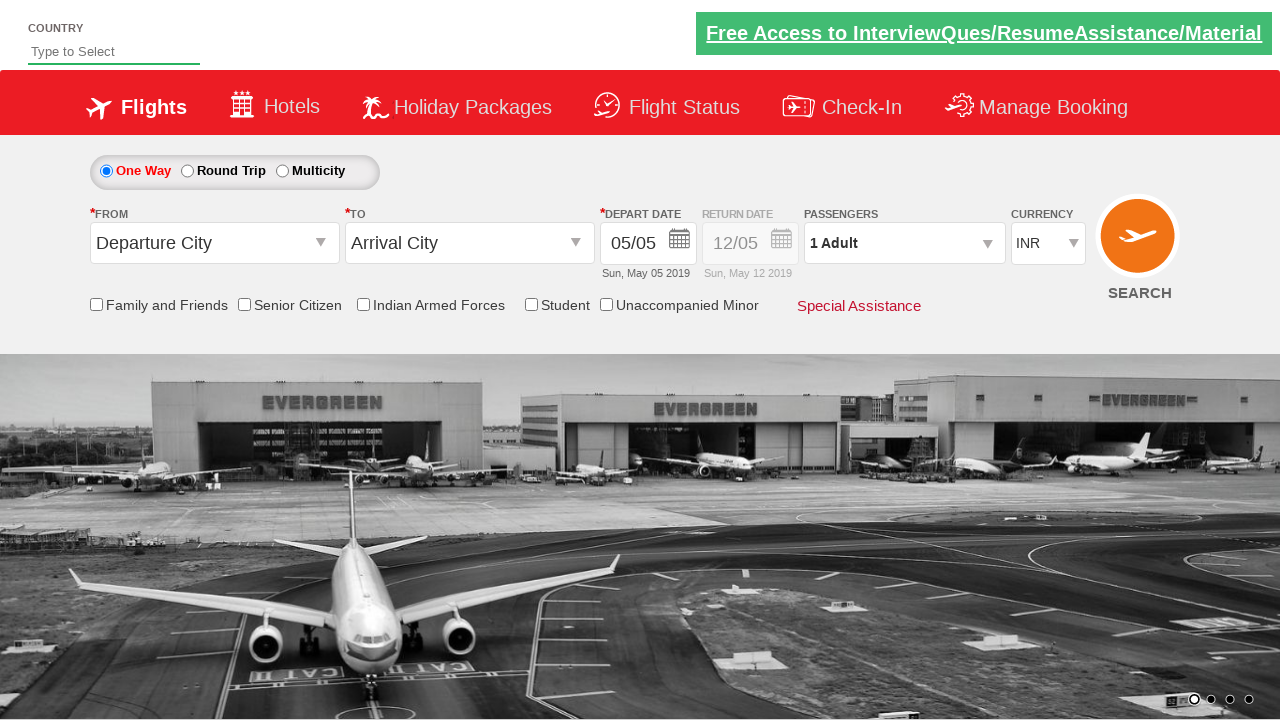